Tests drag and drop functionality by dragging an element to a drop target within an iframe

Starting URL: https://jqueryui.com/droppable/

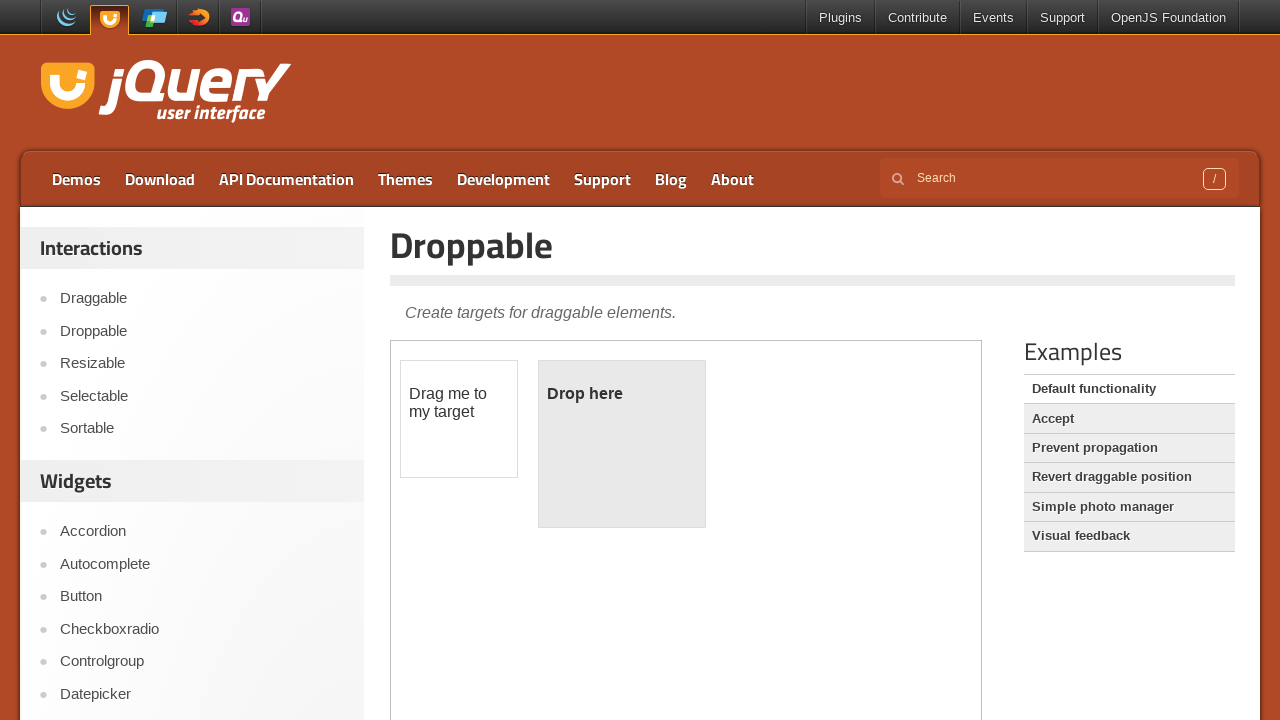

Located iframe containing drag and drop elements
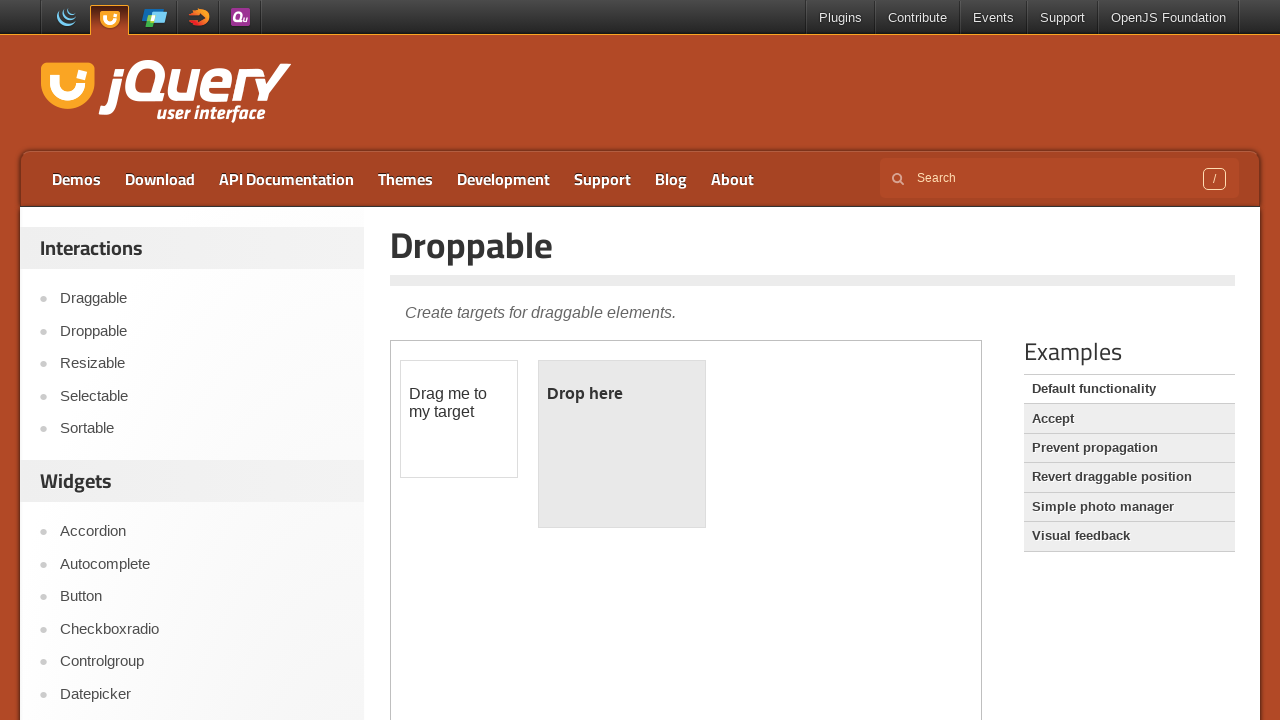

Located draggable element
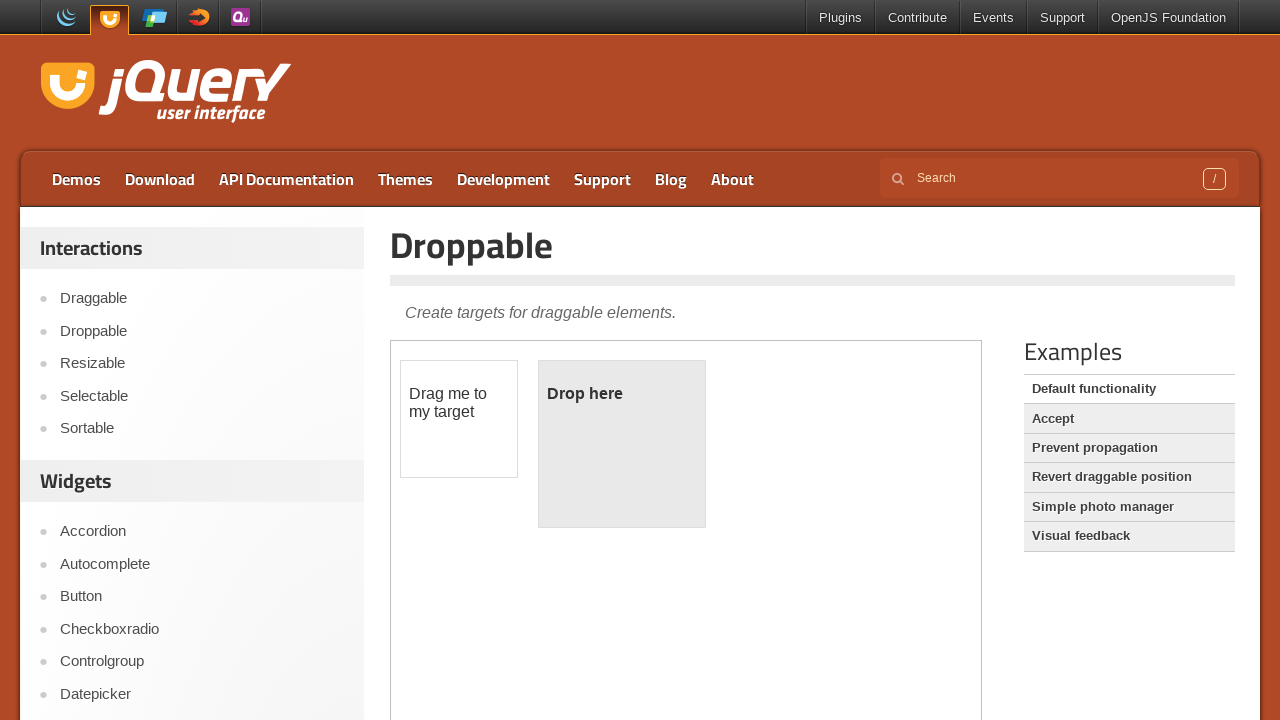

Draggable element is ready
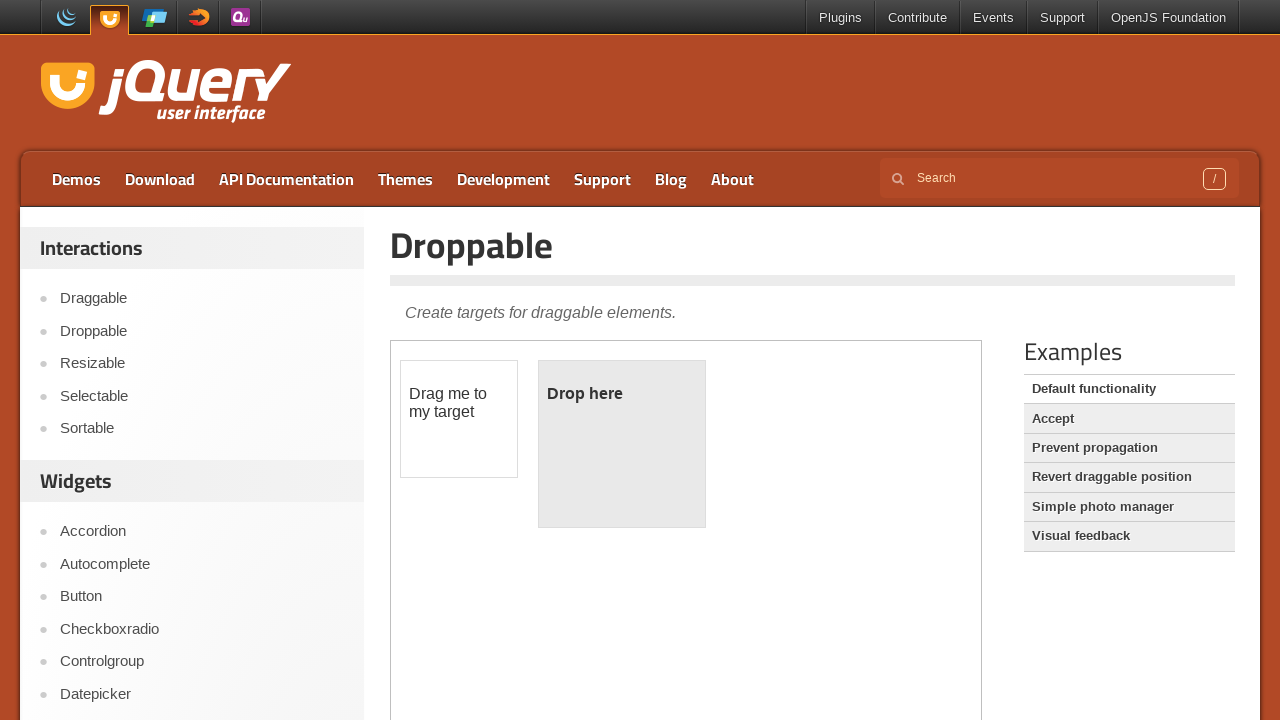

Located drop target element
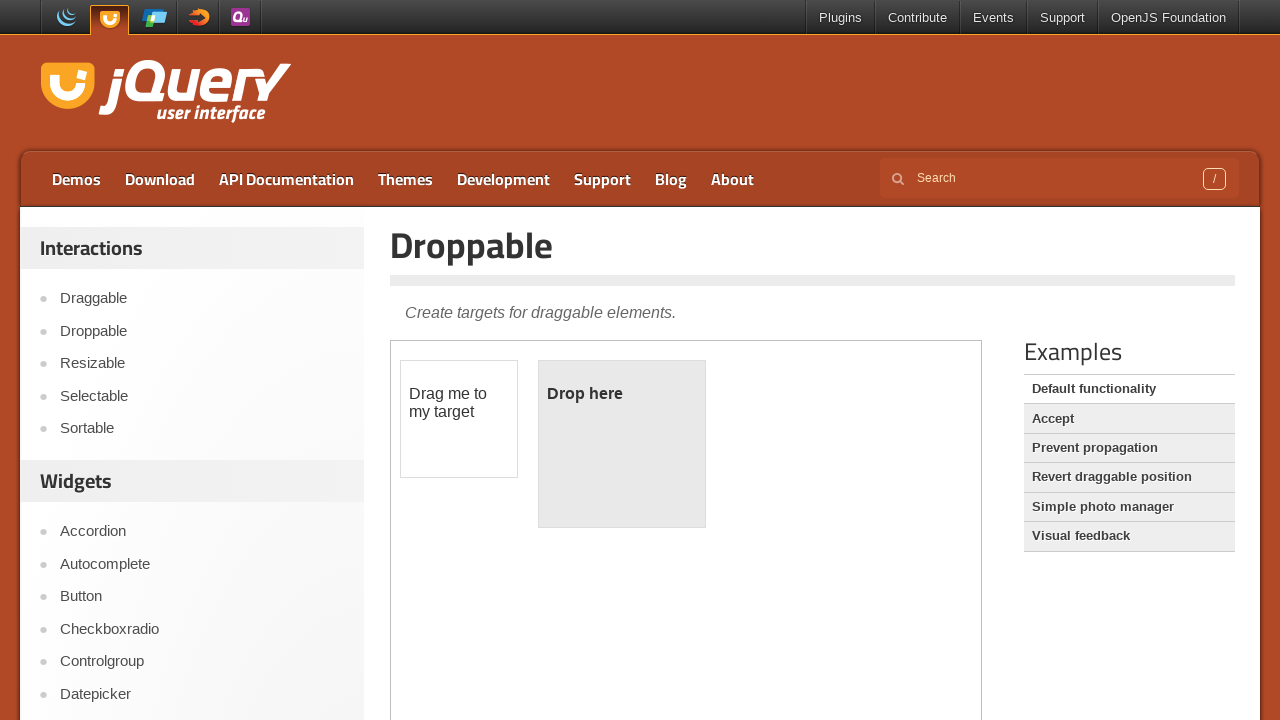

Dragged element to drop target at (622, 444)
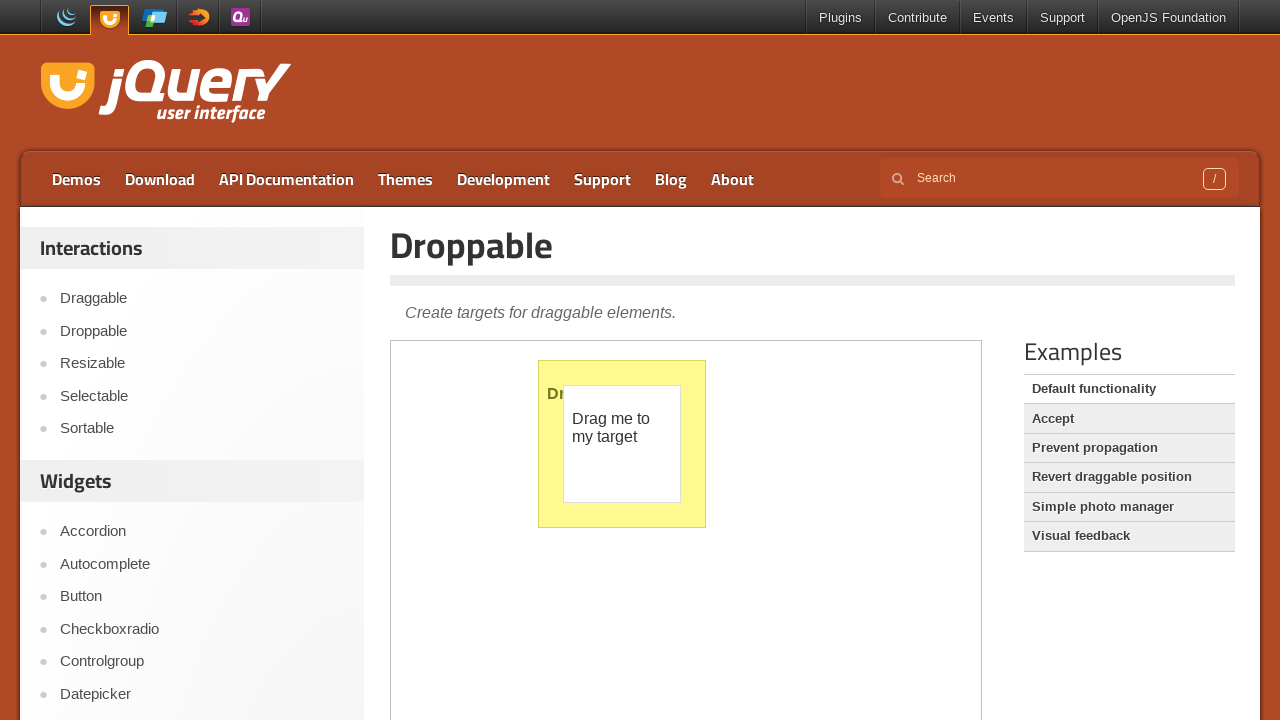

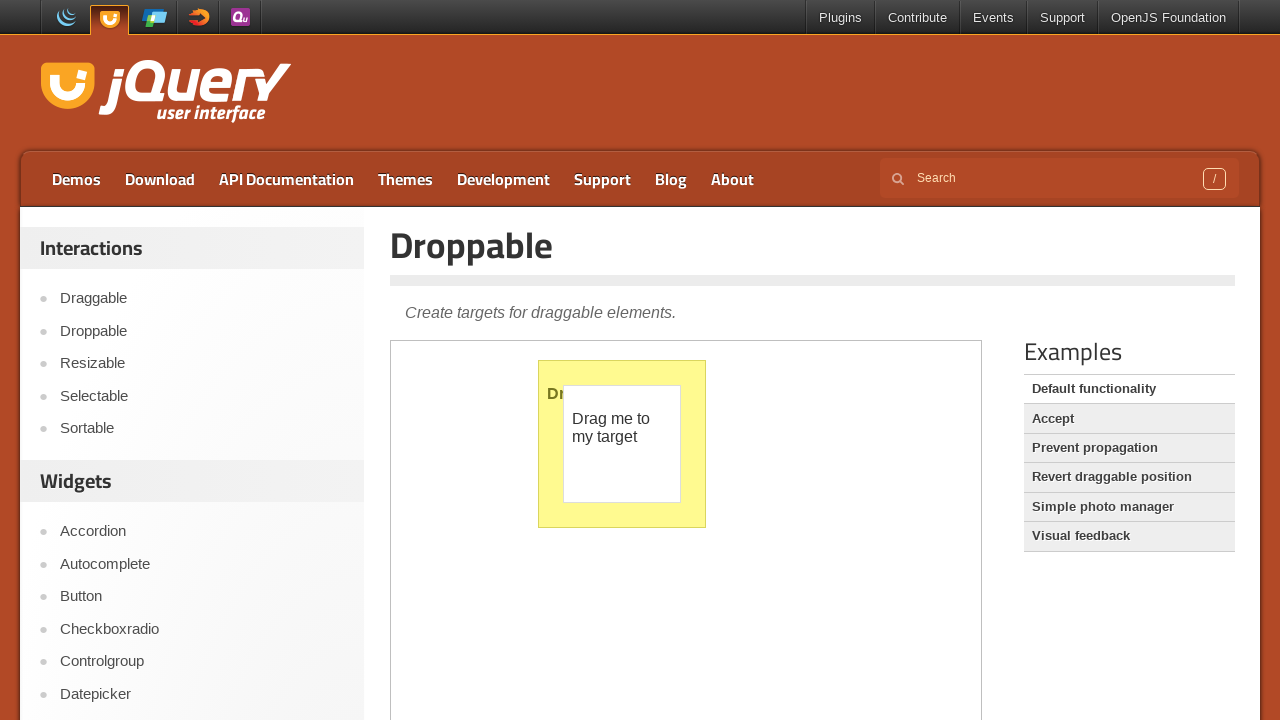